Tests page scrolling functionality by scrolling down 500 pixels and then scrolling back up 500 pixels on a registration demo page.

Starting URL: https://demo.automationtesting.in/Register.html

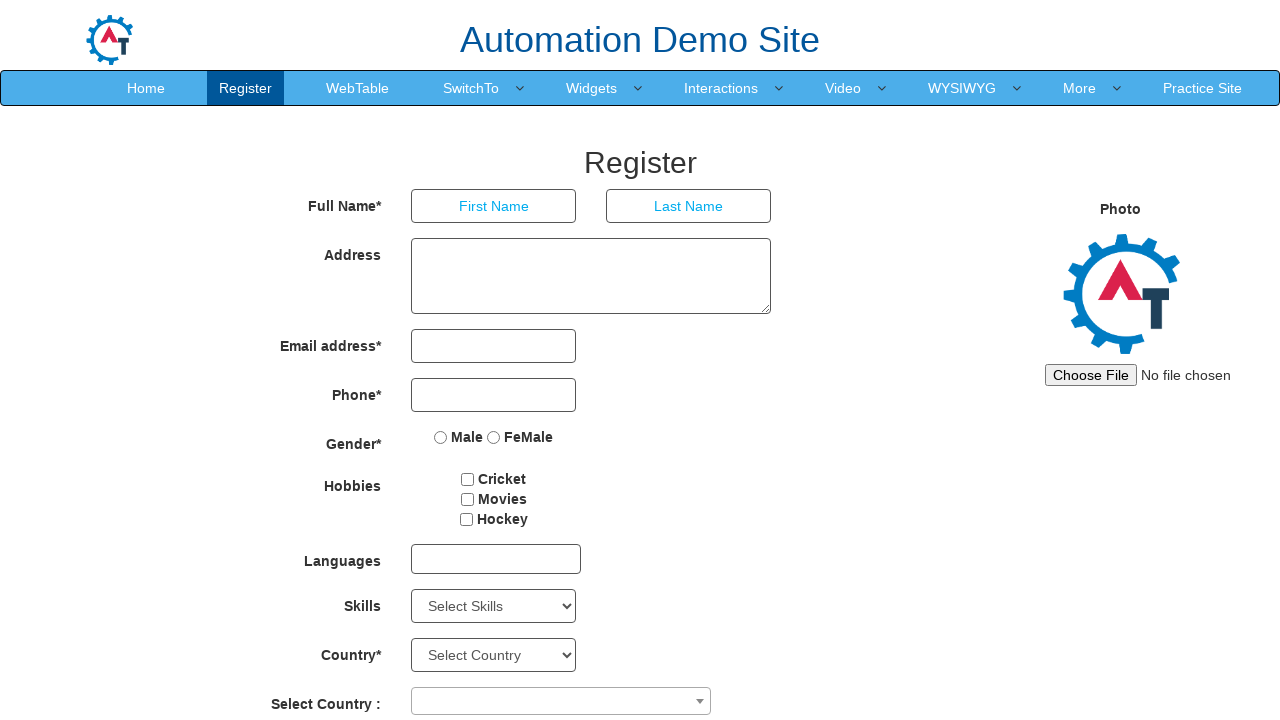

Scrolled down 500 pixels on the registration page
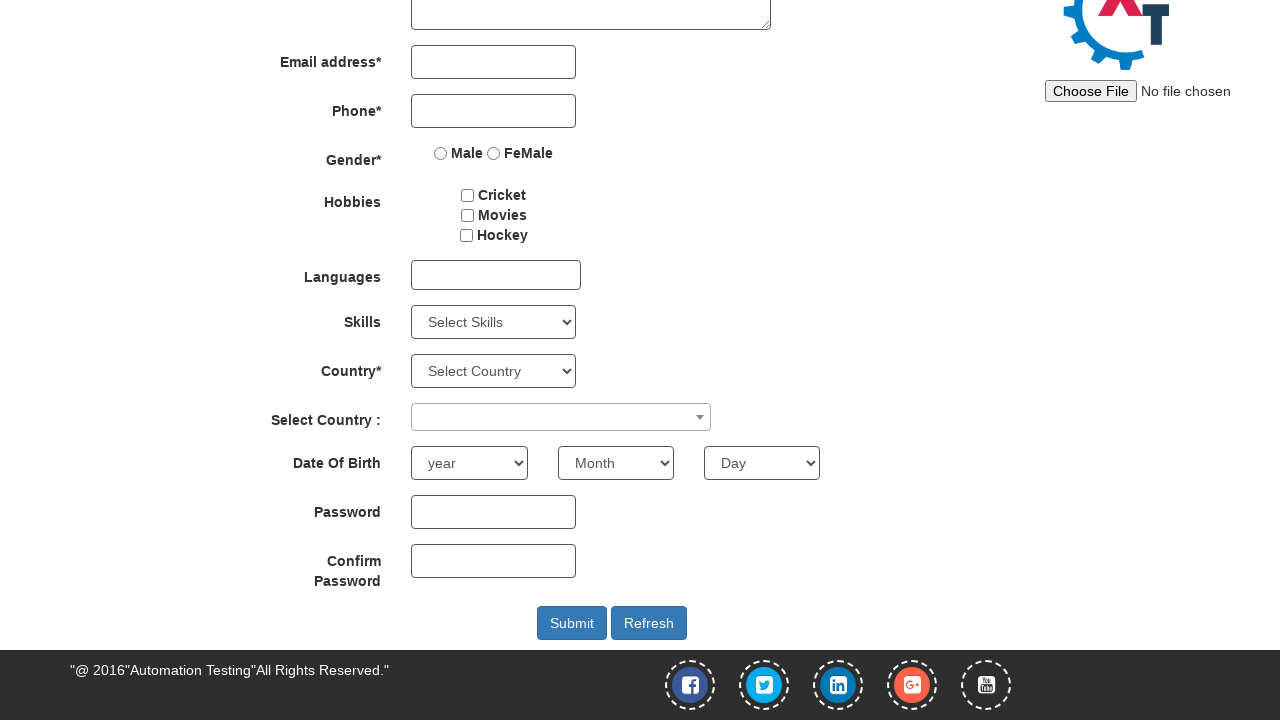

Waited 3 seconds for scroll effect to be visible
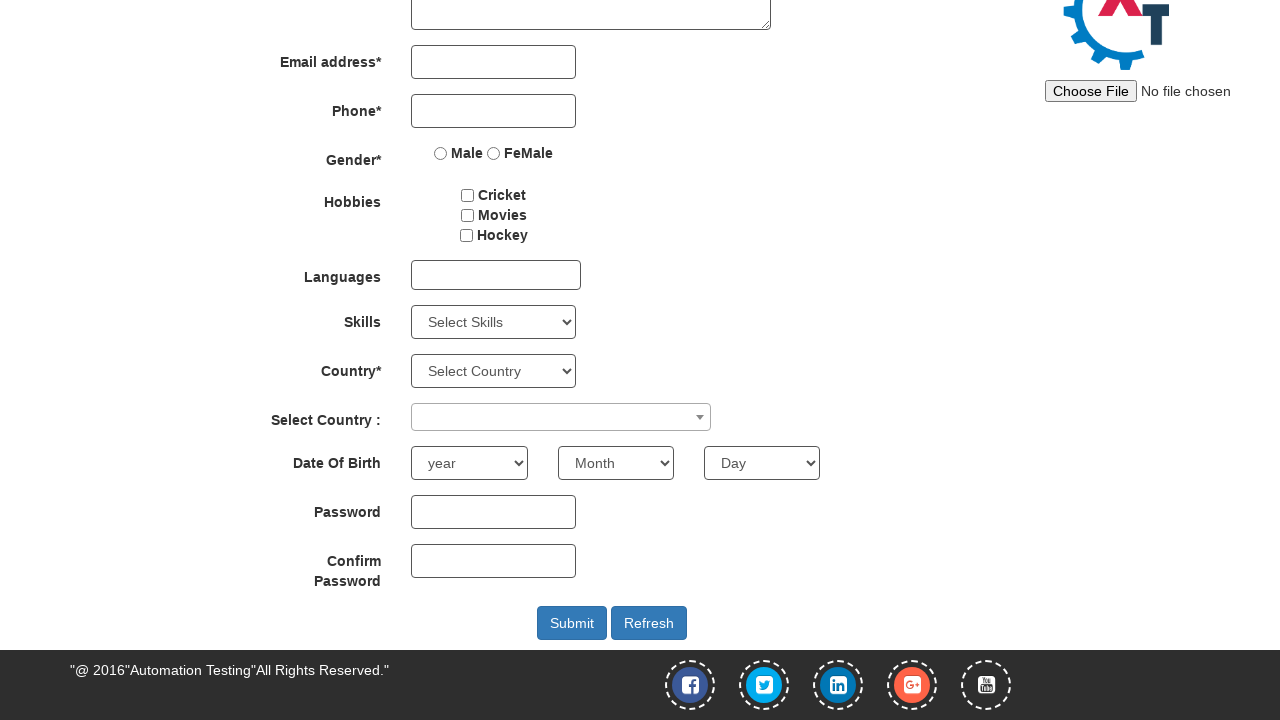

Scrolled back up 500 pixels to original position
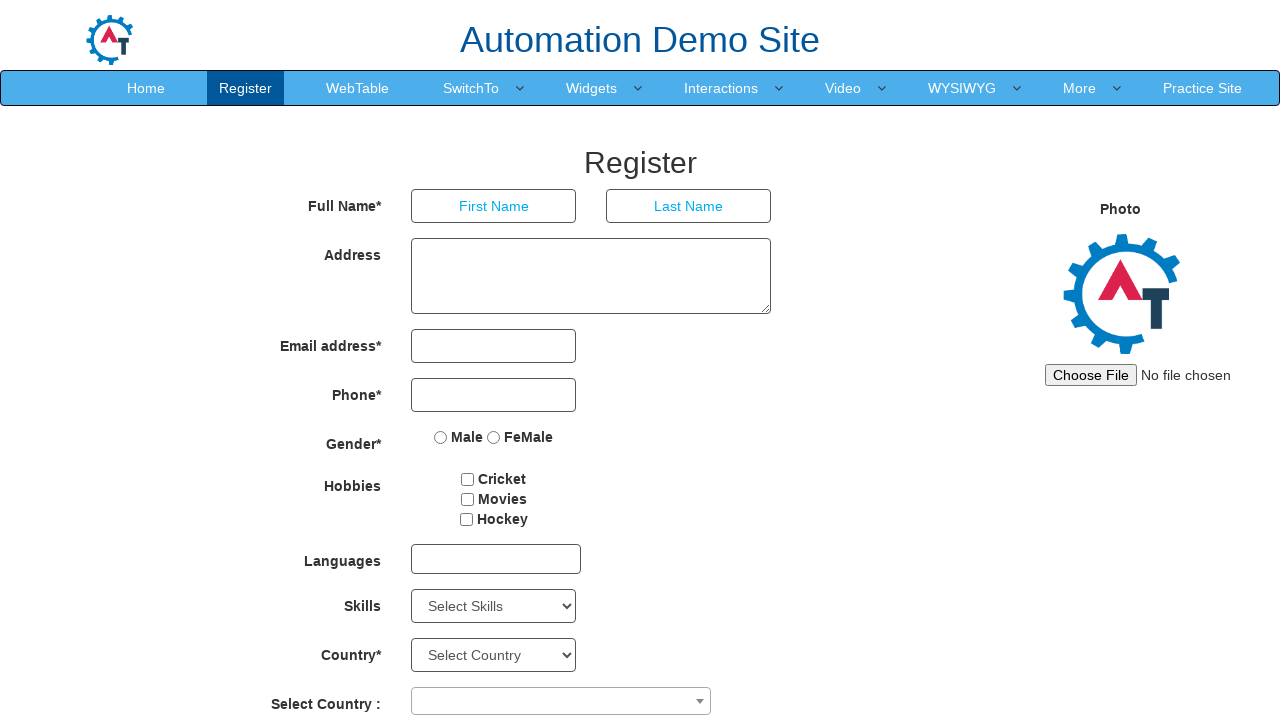

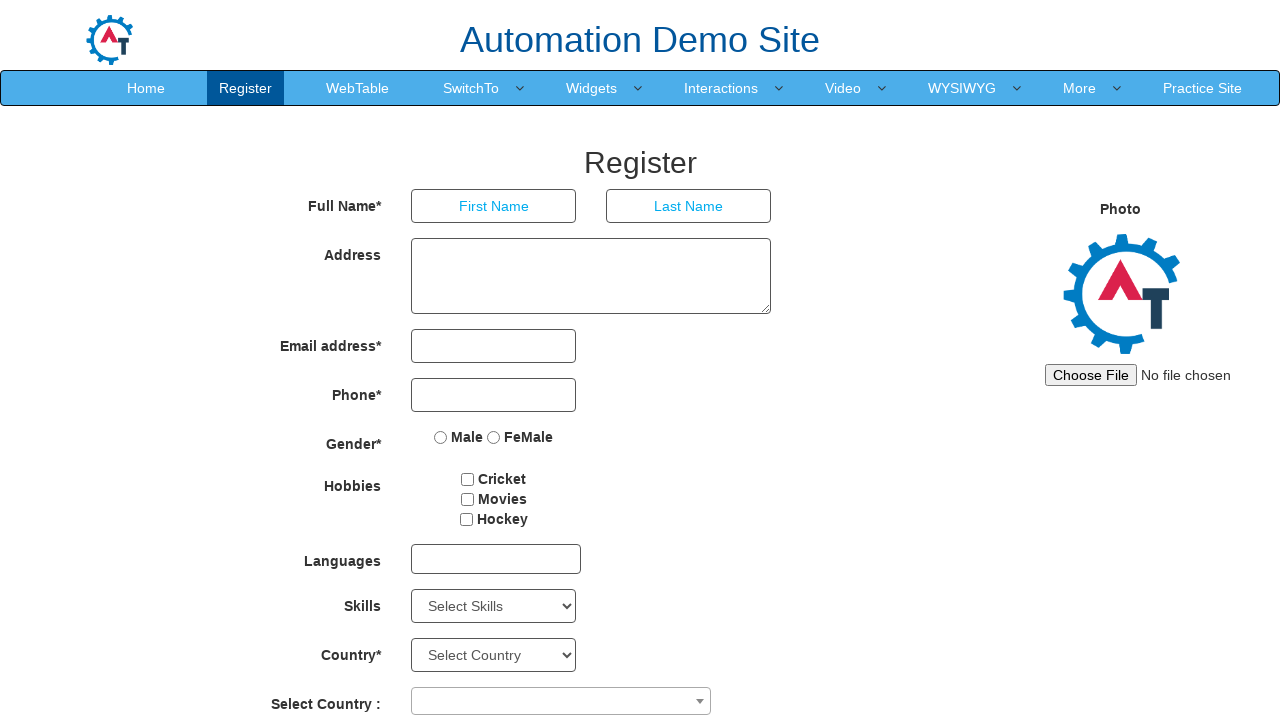